Tests that the correct error message is displayed when using invalid credentials

Starting URL: https://the-internet.herokuapp.com/

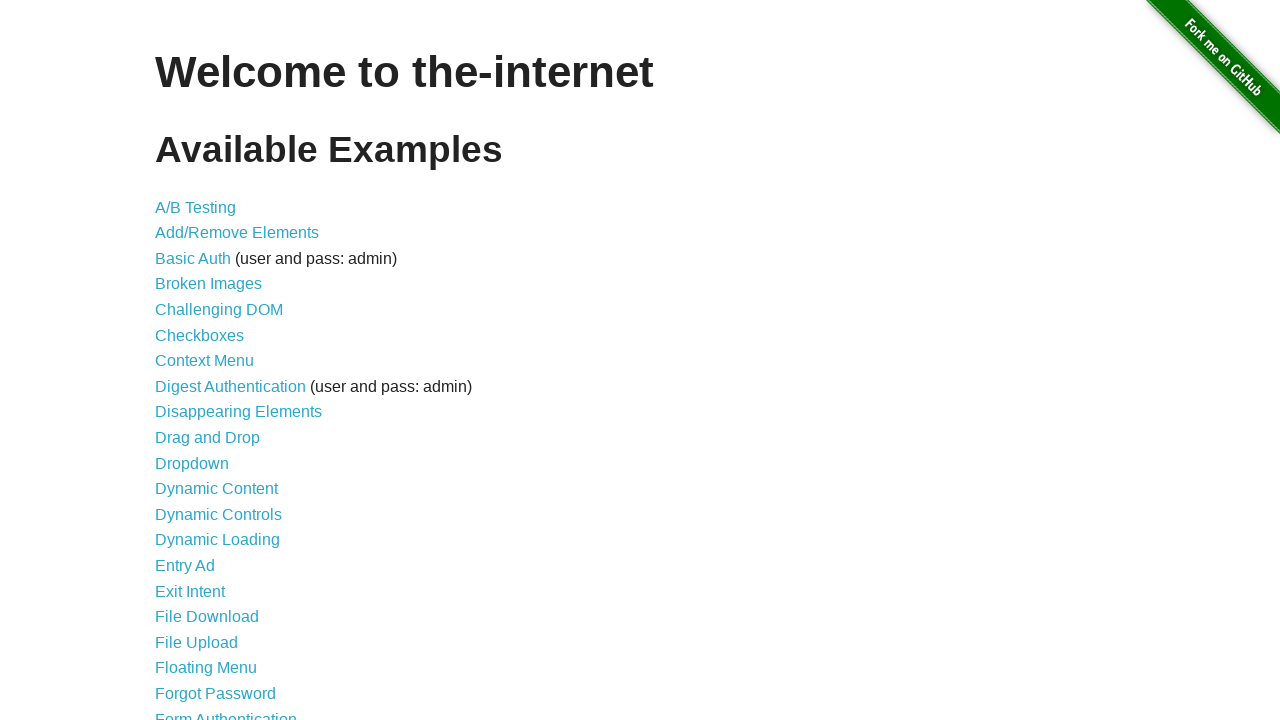

Clicked on Form Authentication link at (226, 712) on text=Form Authentication
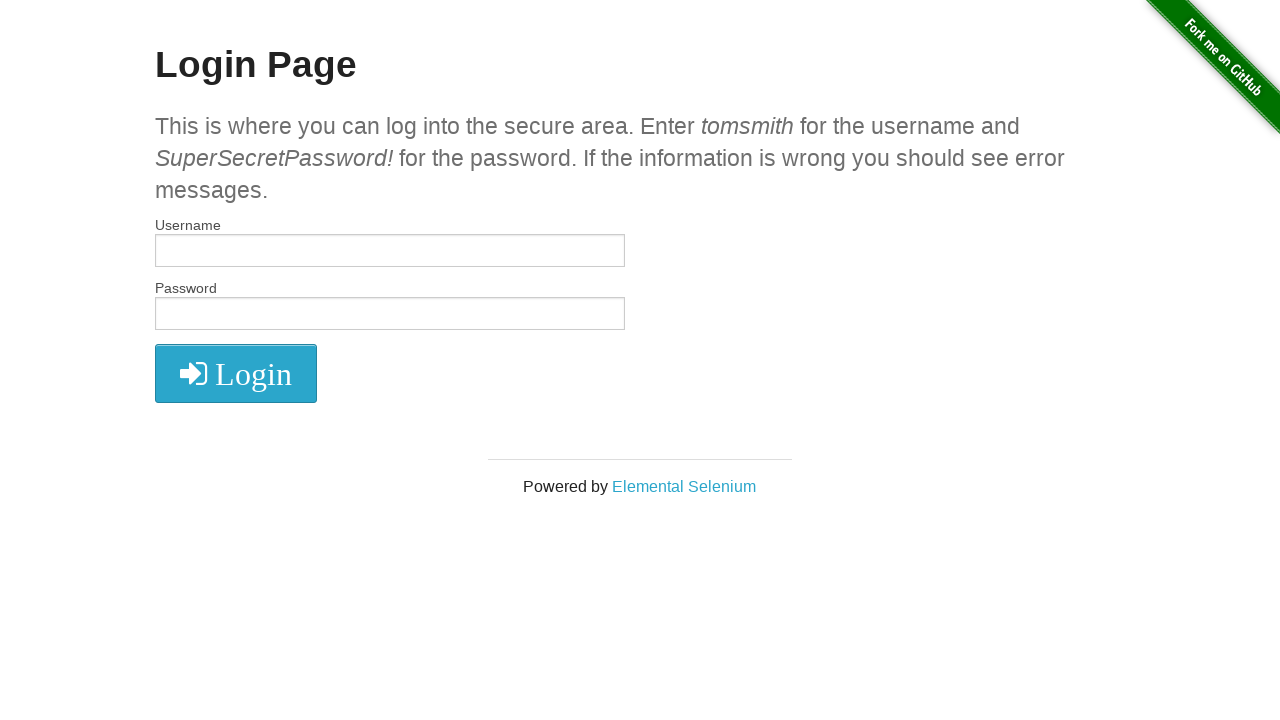

Filled username field with 'invaliduser' on input[name='username']
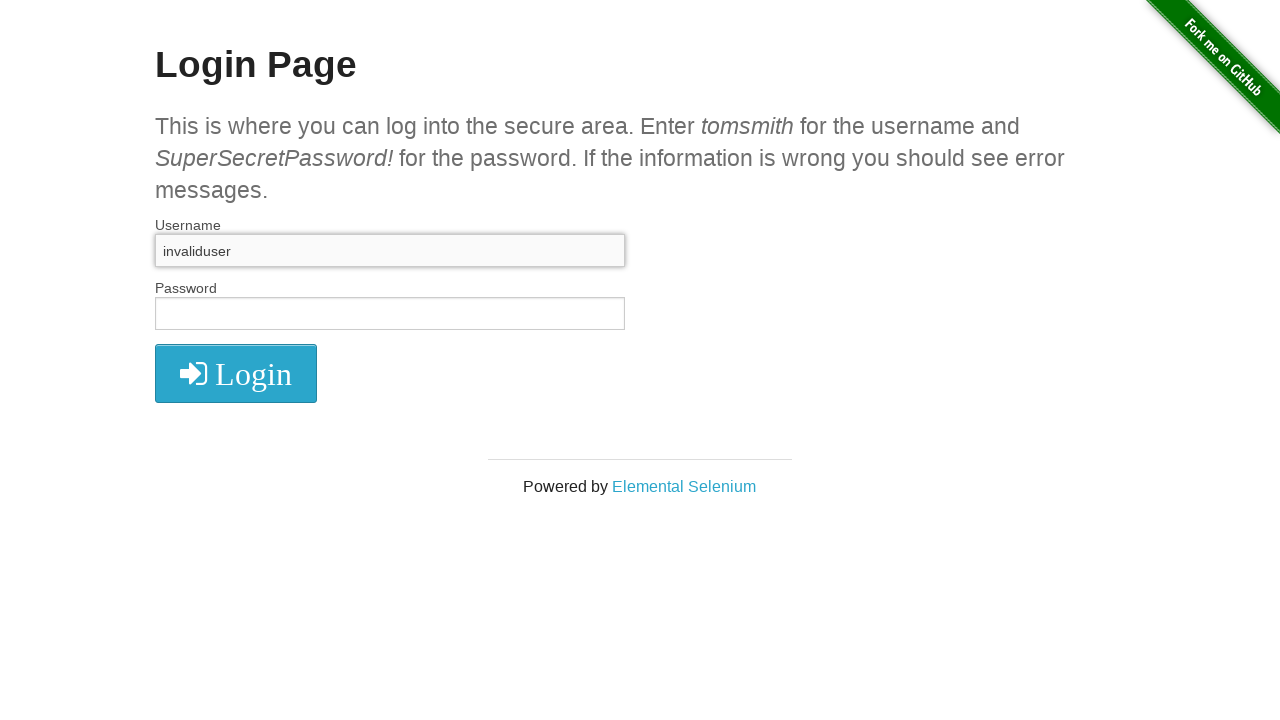

Filled password field with 'wrongpassword' on input[name='password']
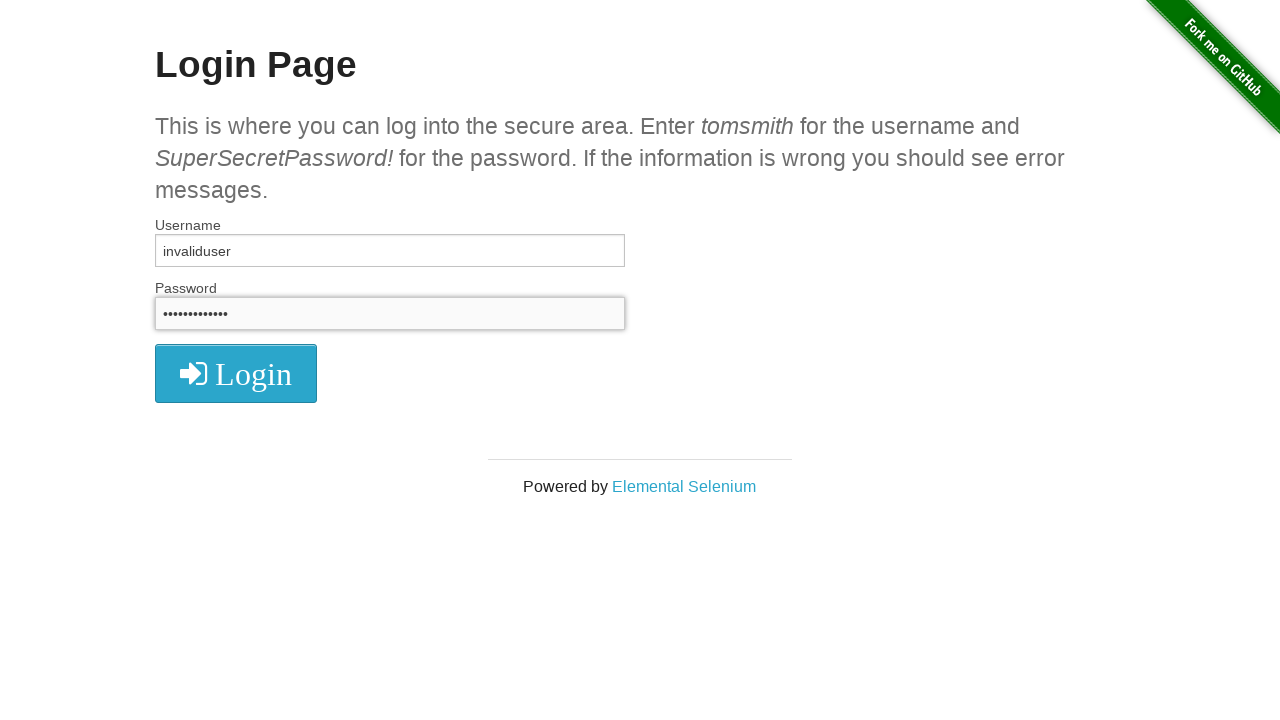

Clicked login button at (236, 374) on i
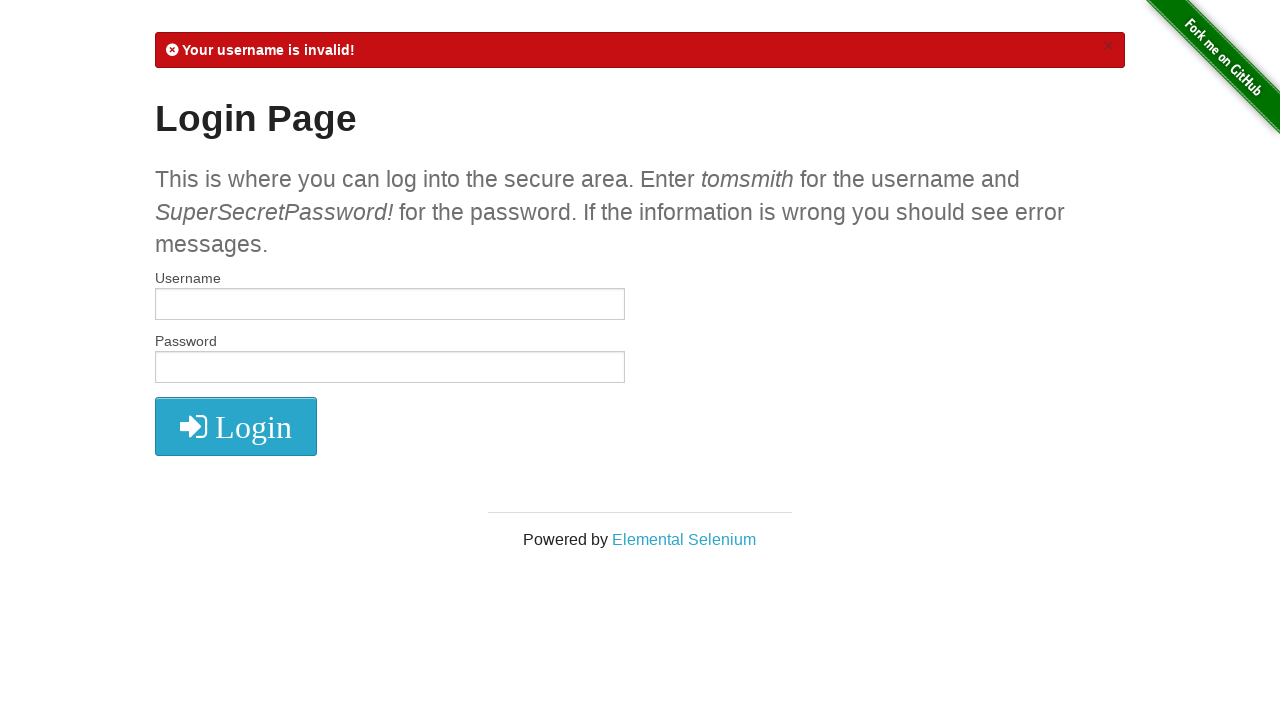

Retrieved error message text
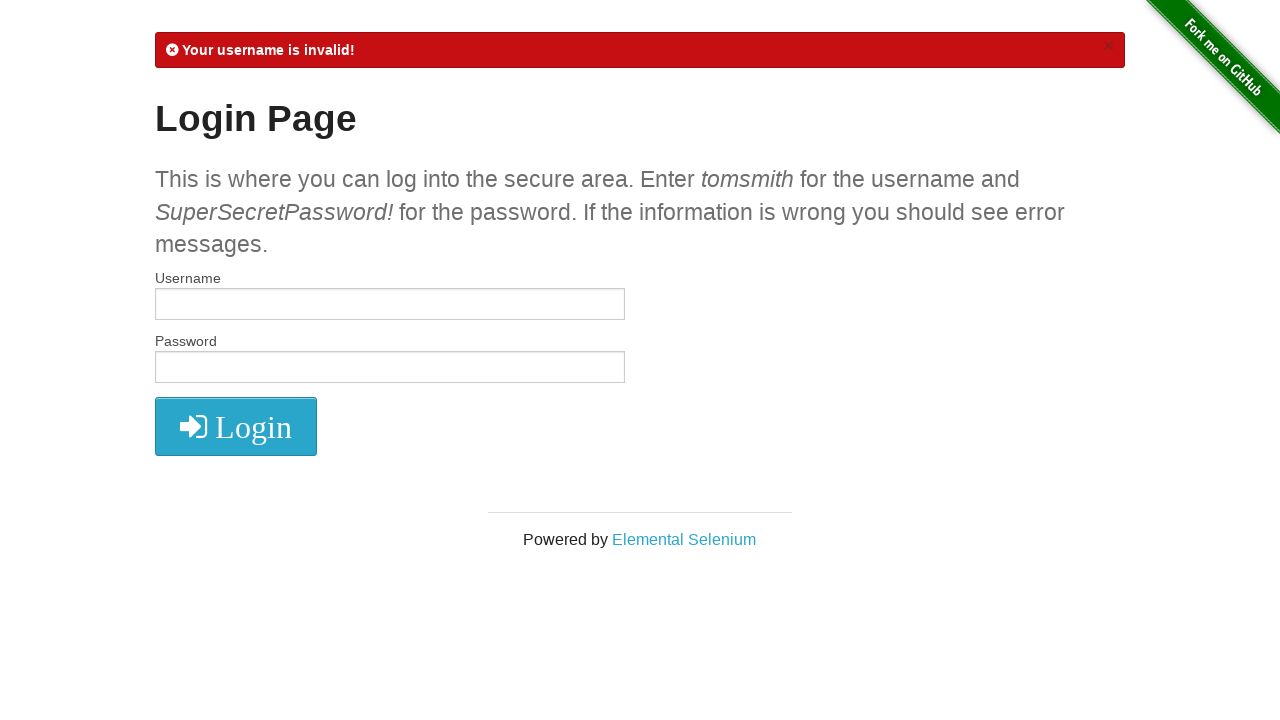

Verified error message contains expected text: 'Your username is invalid!'
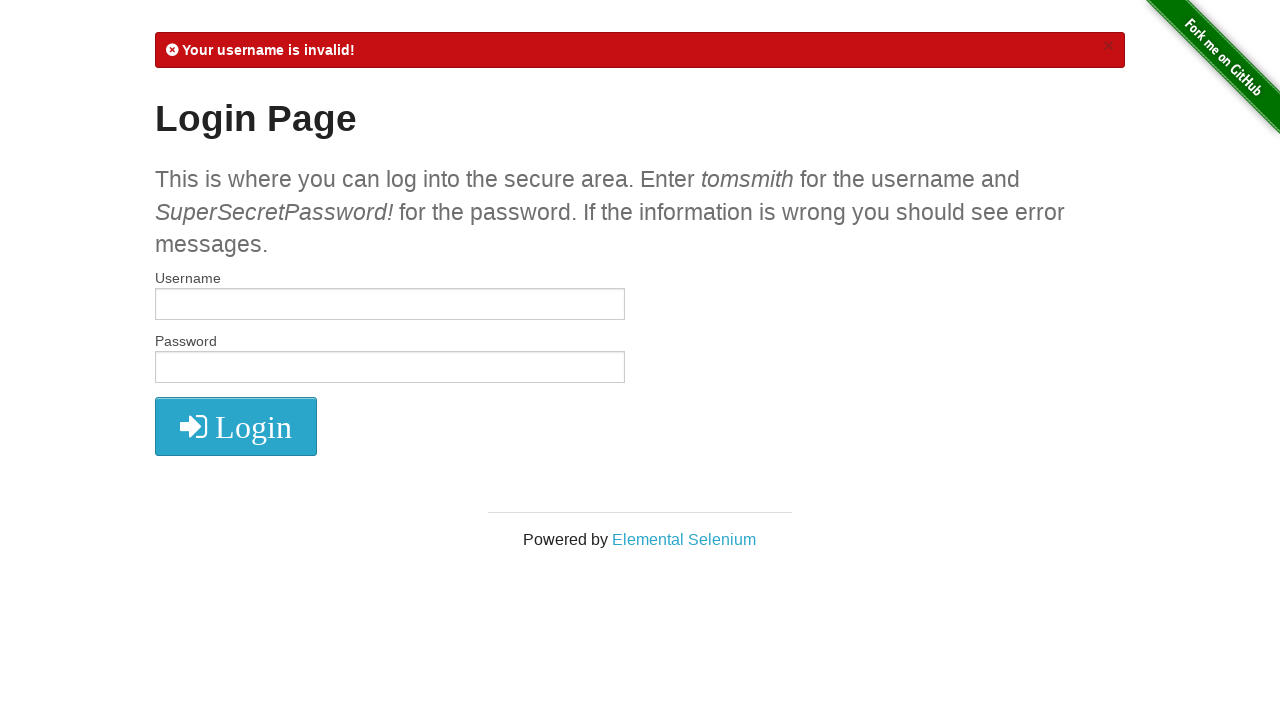

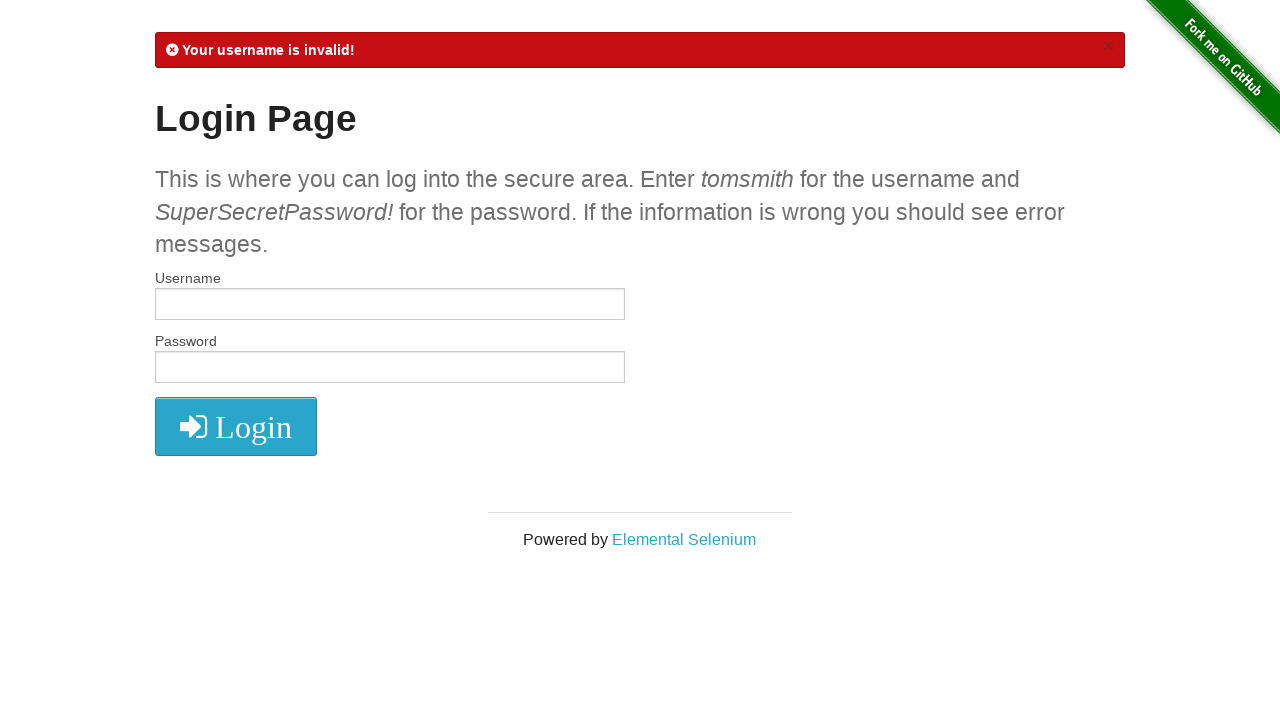